Tests alert functionality by triggering a simple alert, accepting it, and verifying the result message

Starting URL: https://leafground.com/alert.xhtml

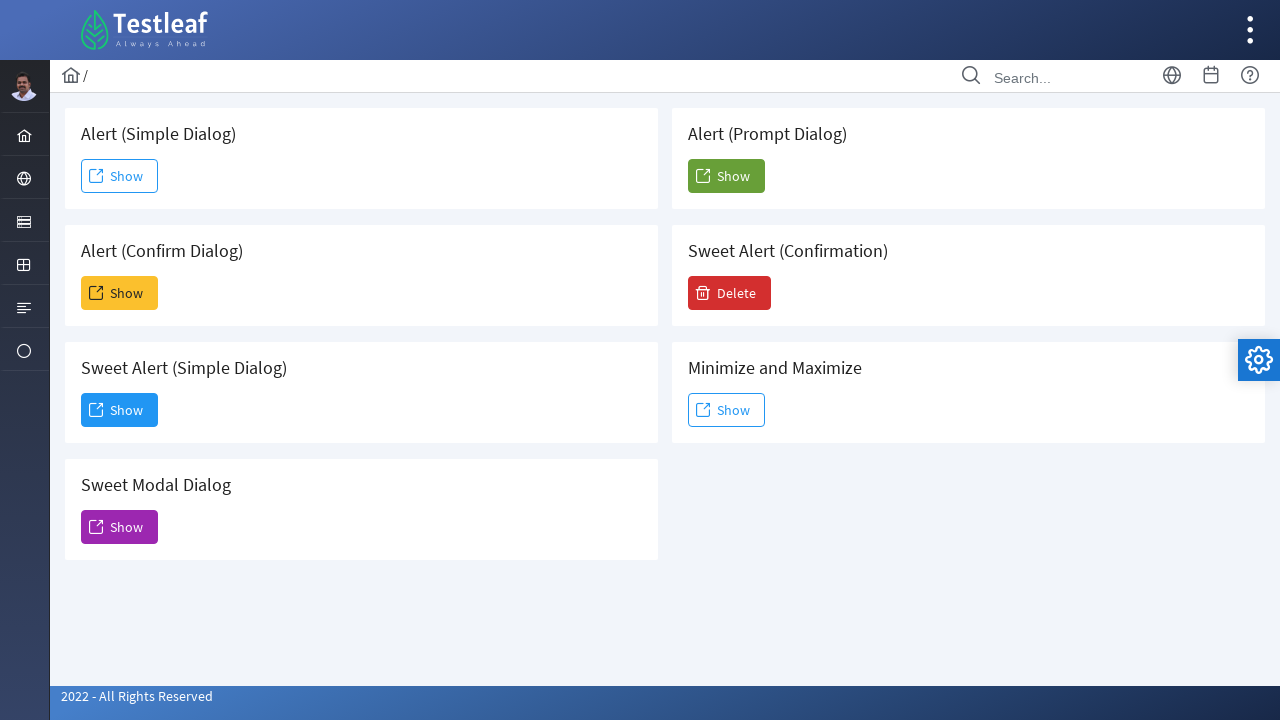

Clicked button to trigger simple alert at (120, 176) on button#j_idt88\:j_idt91
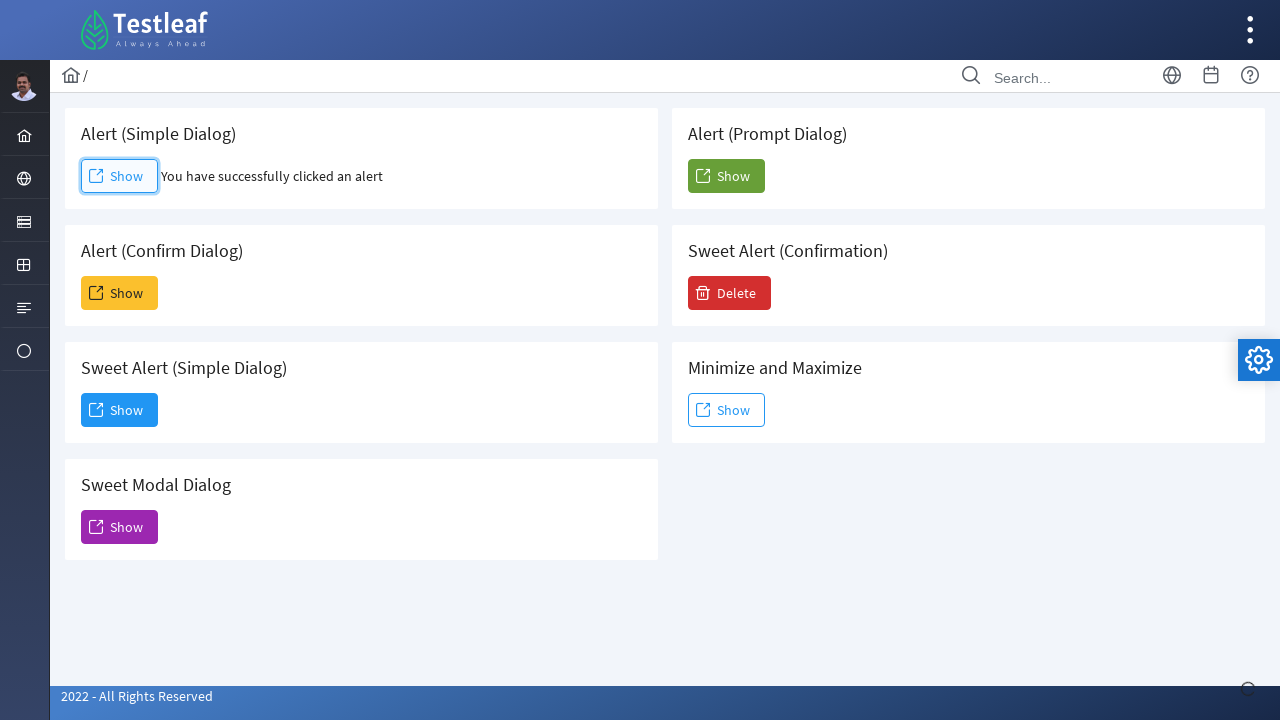

Set up dialog handler to accept alerts
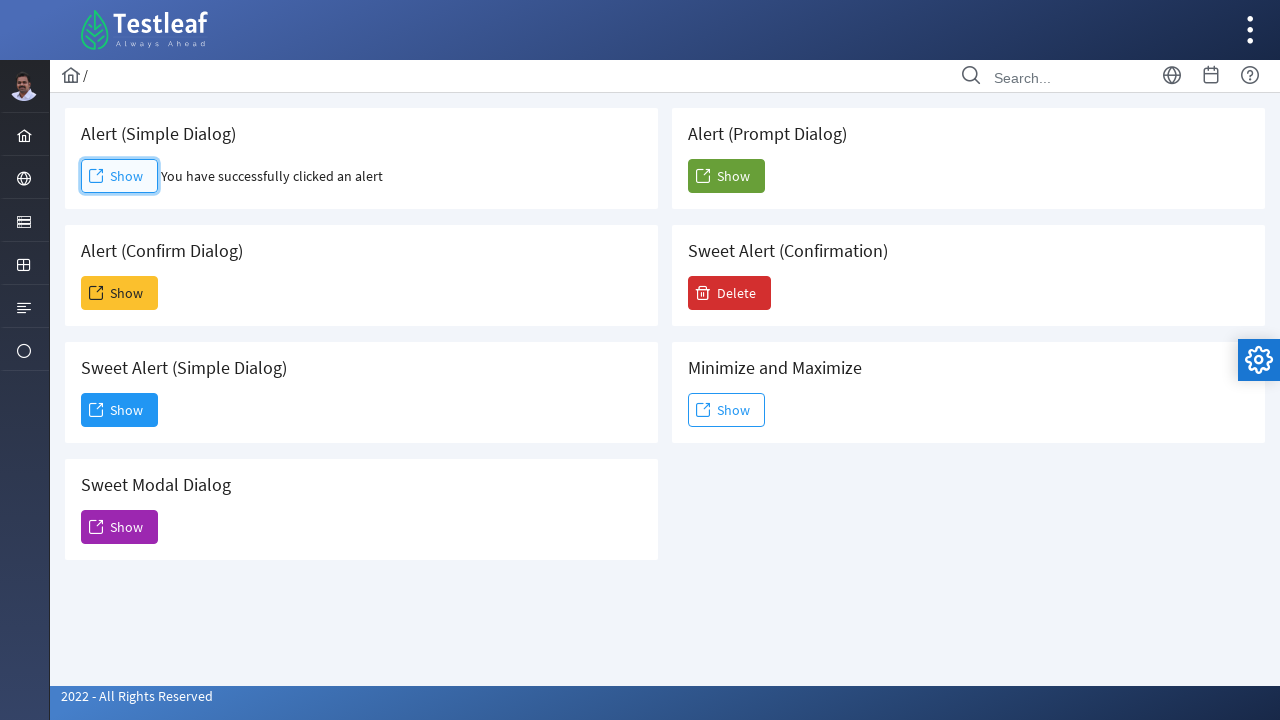

Waited for result message to appear
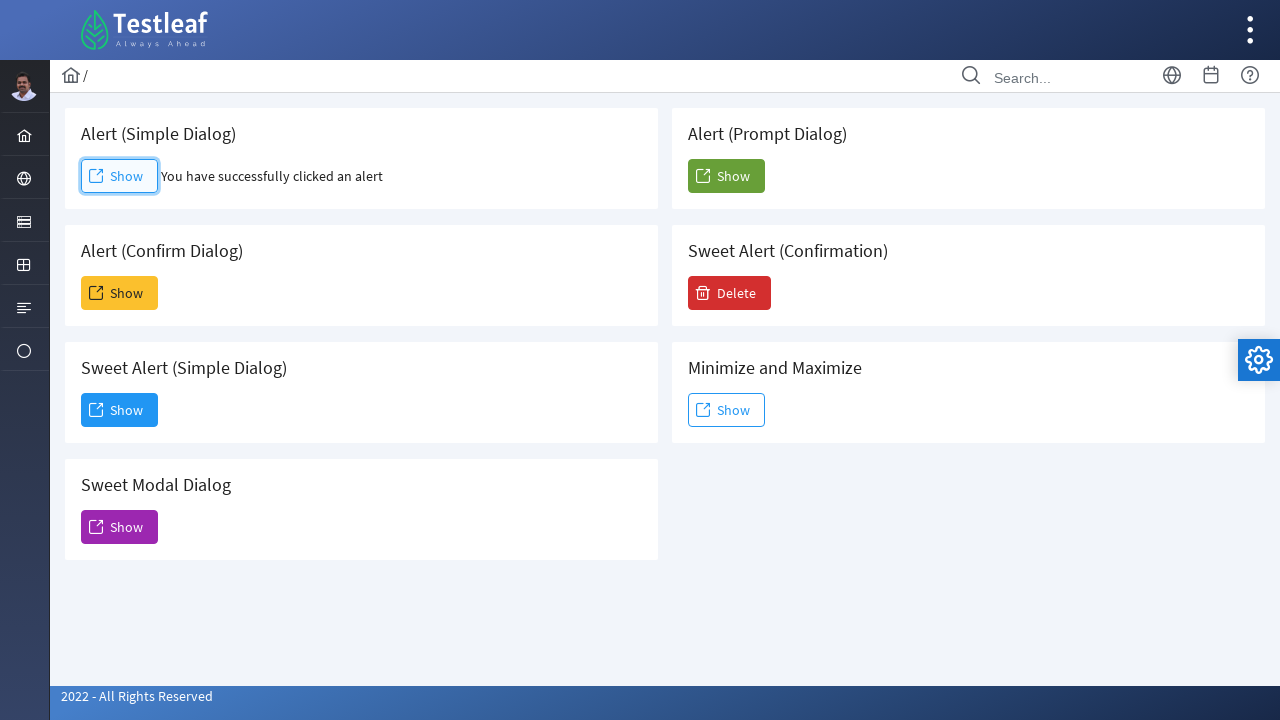

Located result message element
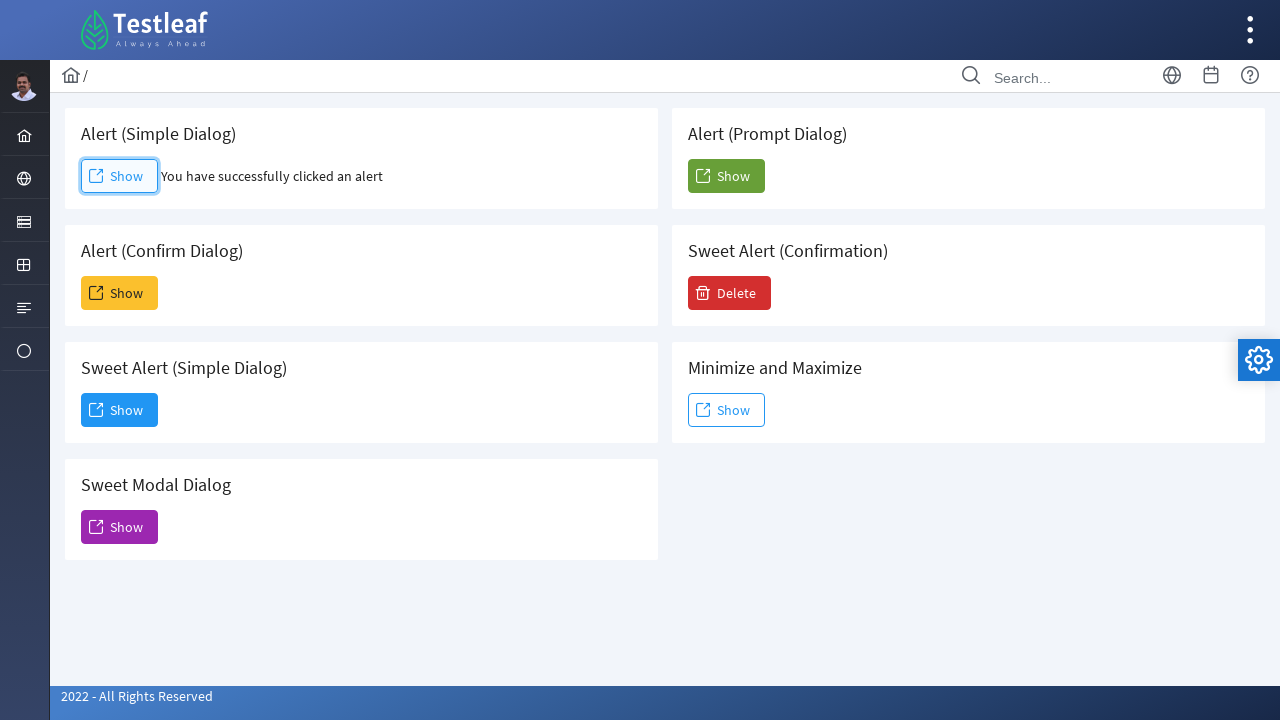

Verified result message text matches expected value 'You have successfully clicked an alert'
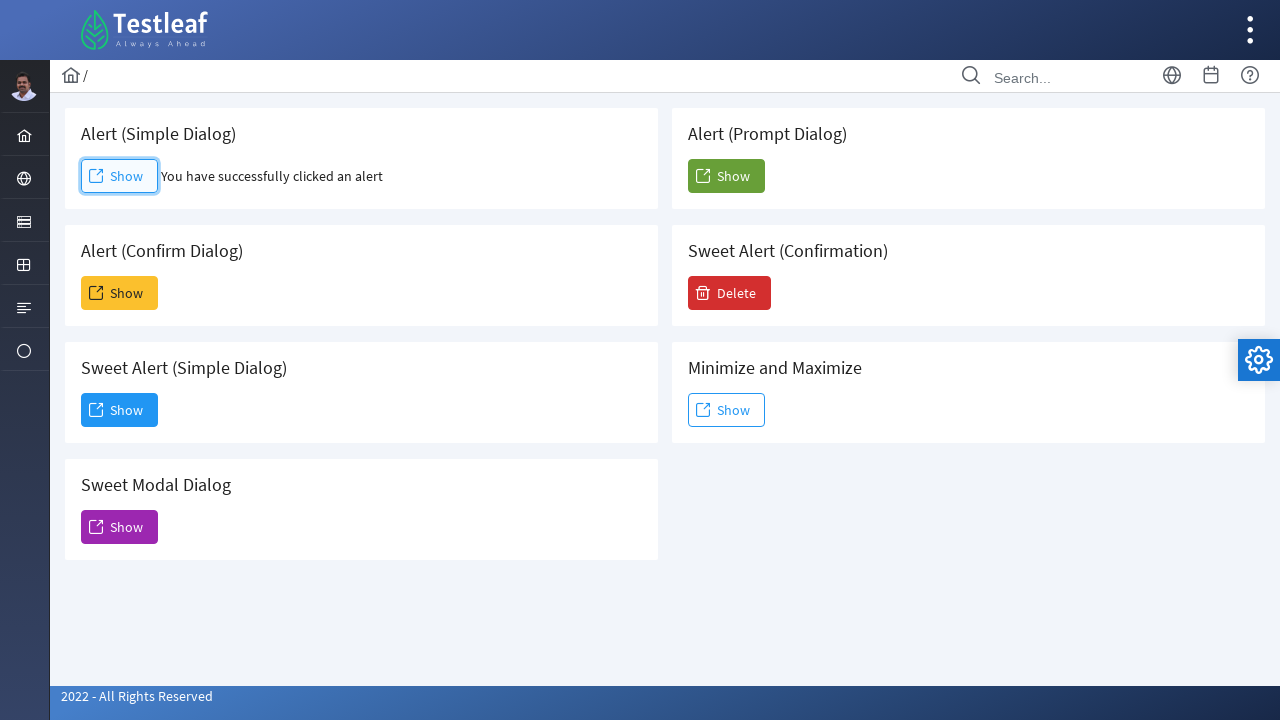

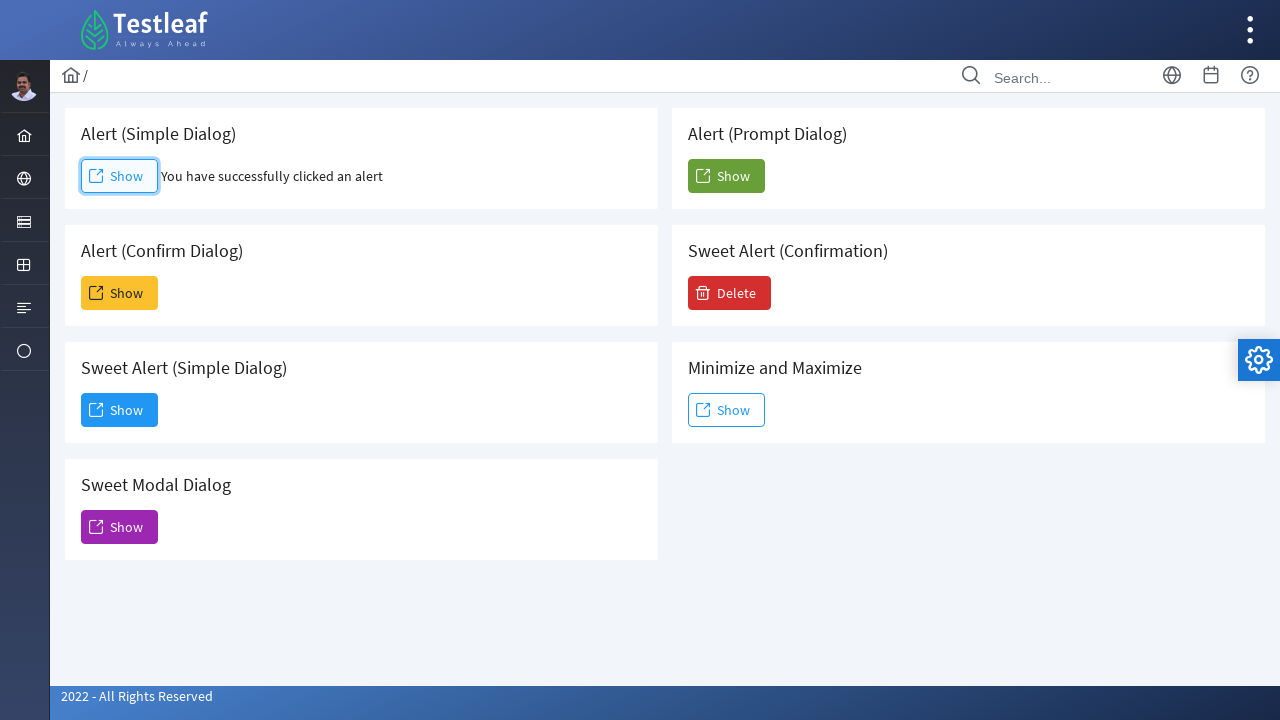